Tests a simple form by filling in first name, last name, city, and country fields using various selector strategies, then submits the form by clicking a button.

Starting URL: http://suninjuly.github.io/simple_form_find_task.html

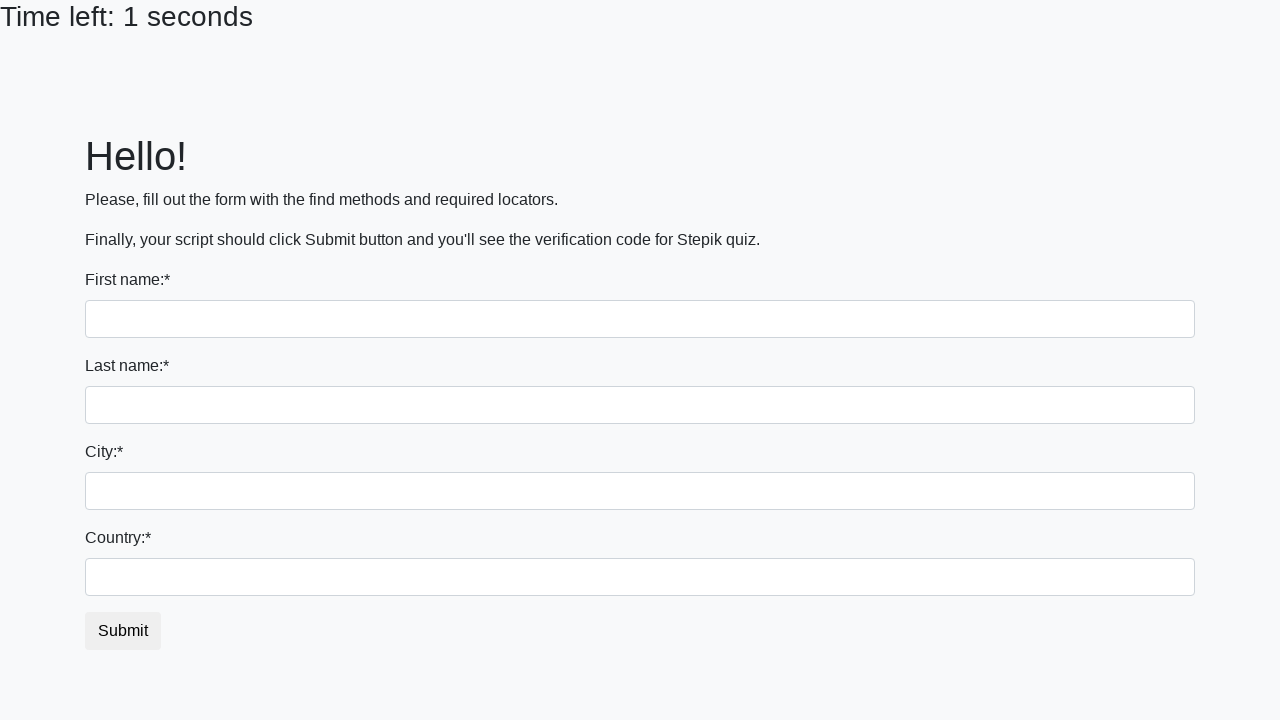

Filled first name field with 'Ivan' using XPath selector on xpath=/html/body/div/form/div[1]/input
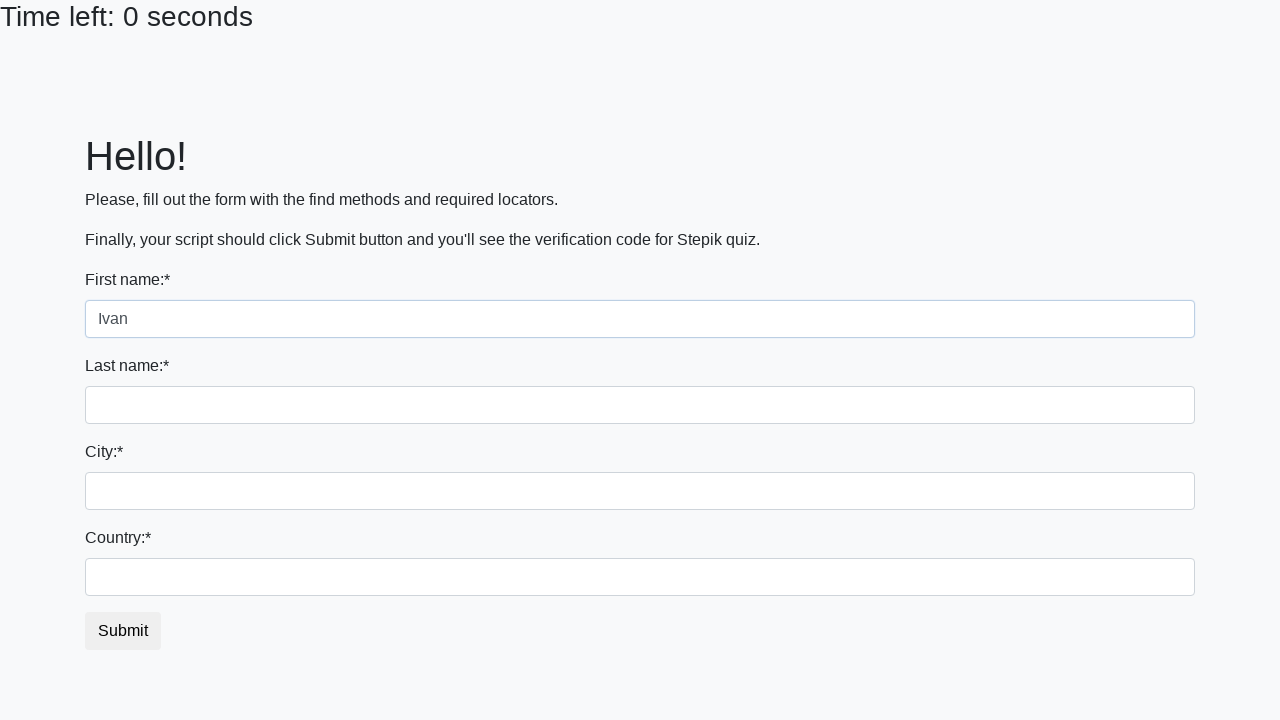

Filled last name field with 'Petrov' using name attribute selector on input[name='last_name']
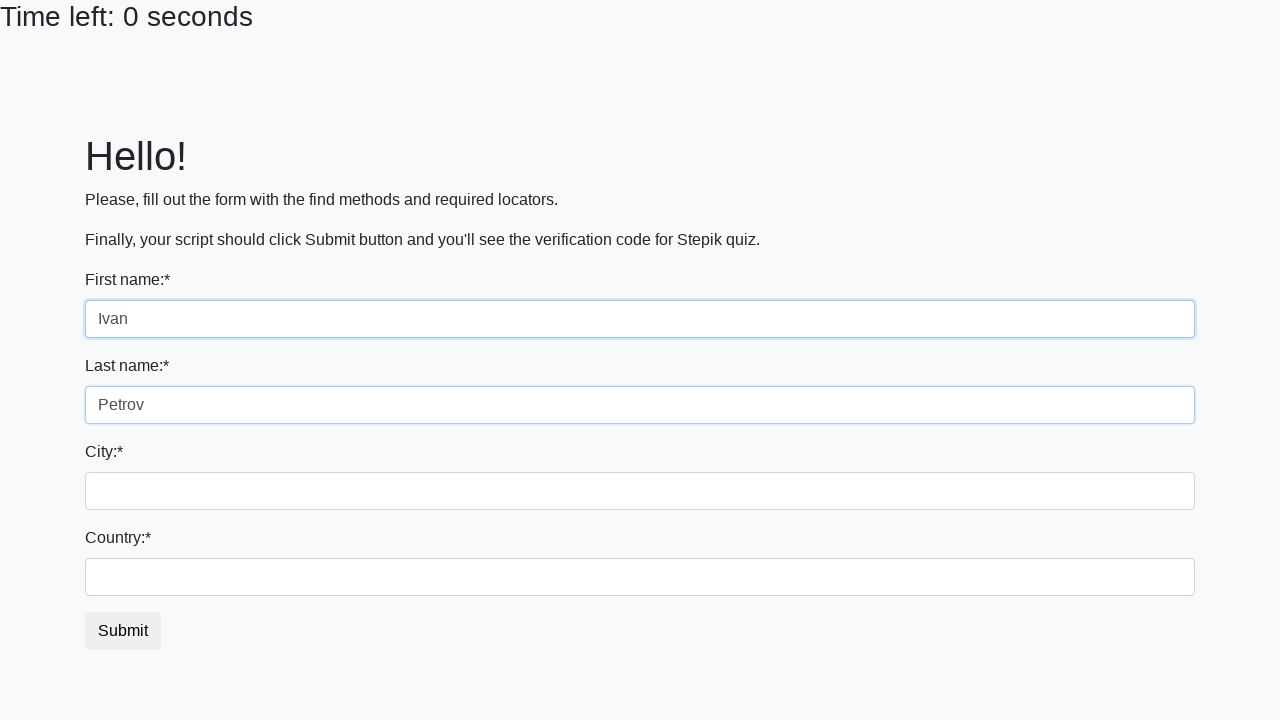

Filled city field with 'Smolensk' using CSS class selector on .form-control.city
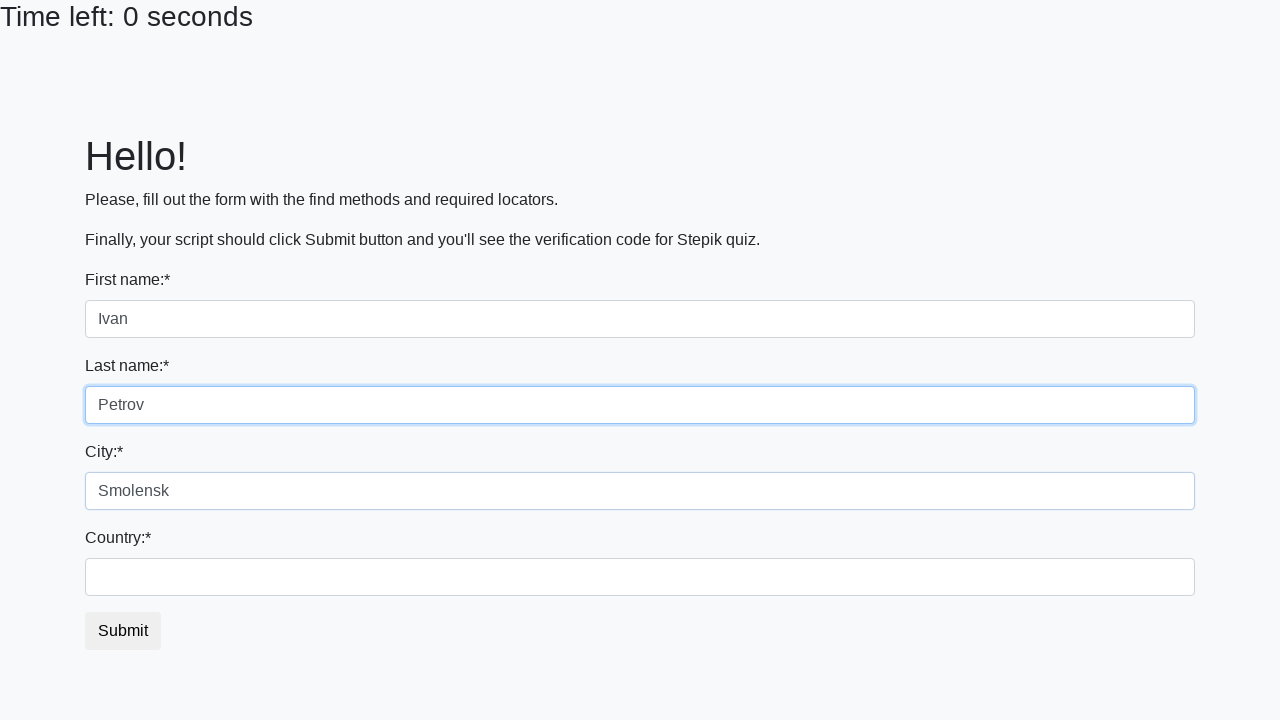

Filled country field with 'Russia' using ID selector on #country
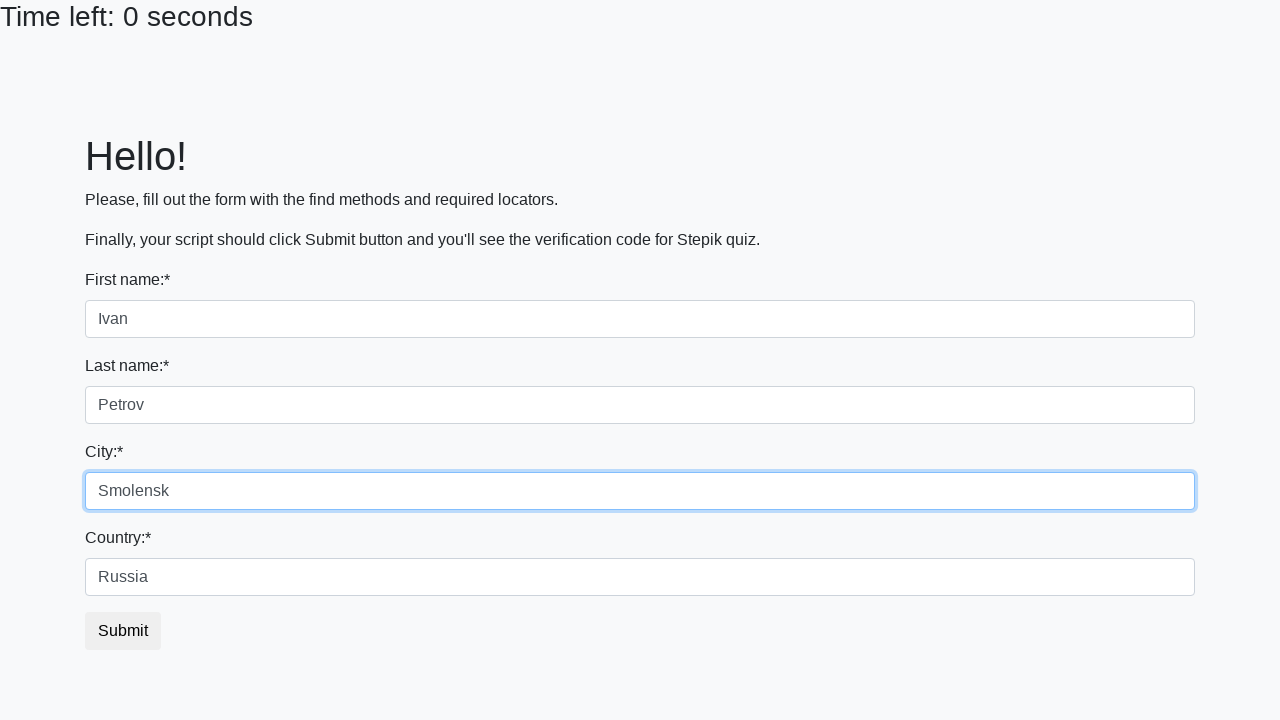

Clicked submit button to submit the form at (123, 631) on button.btn
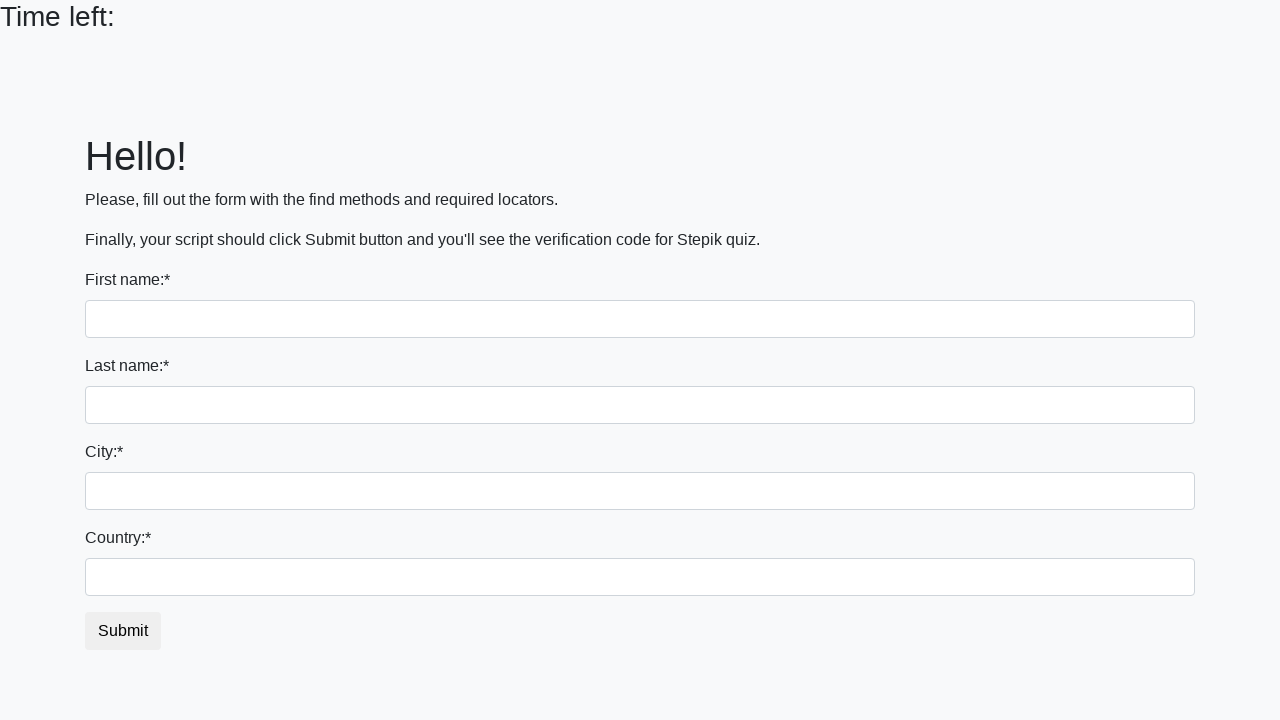

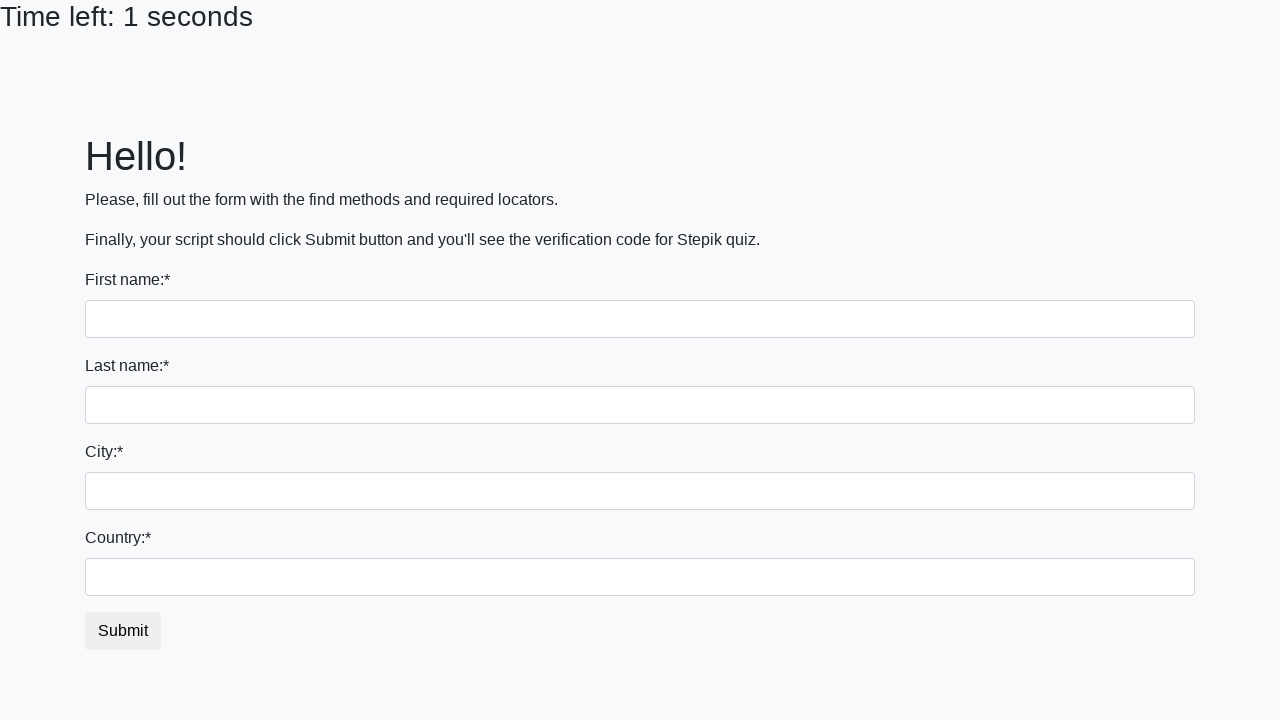